Tests filling textbox form elements on a demo page by entering name, email, current address, and permanent address into their respective input fields.

Starting URL: https://demoqa.com/text-box

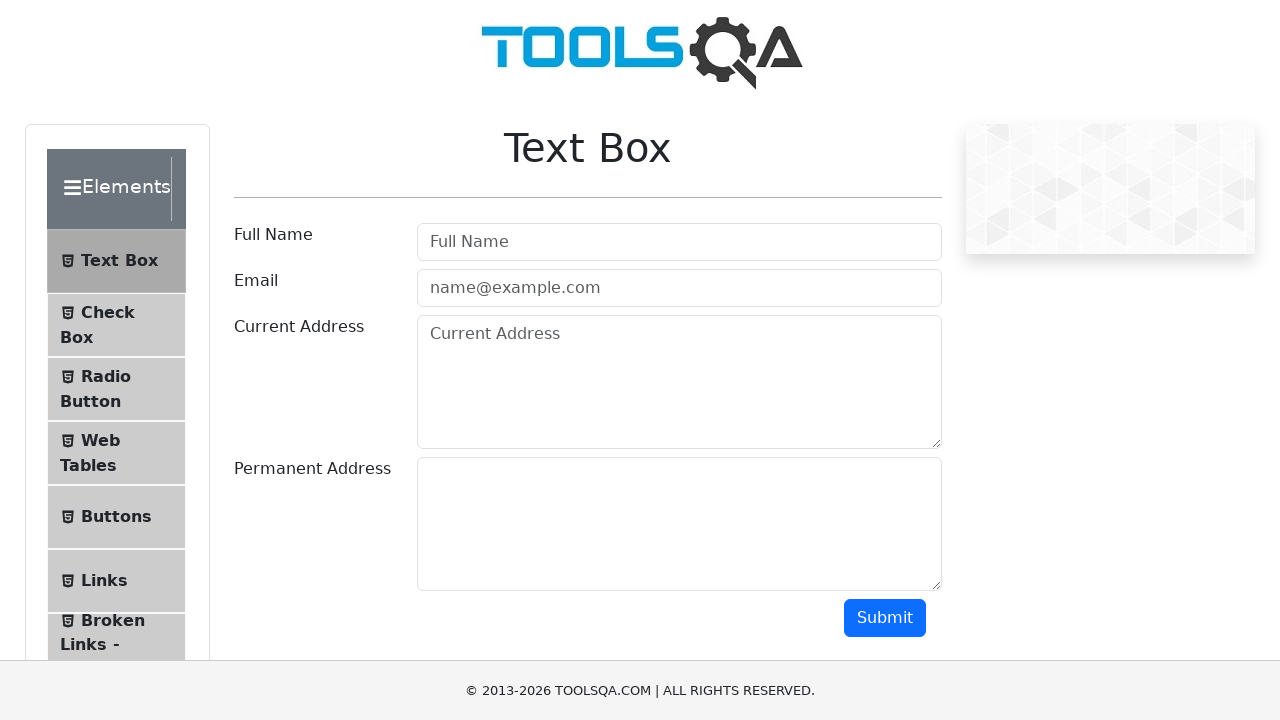

Filled username field with 'John Smith' on #userName
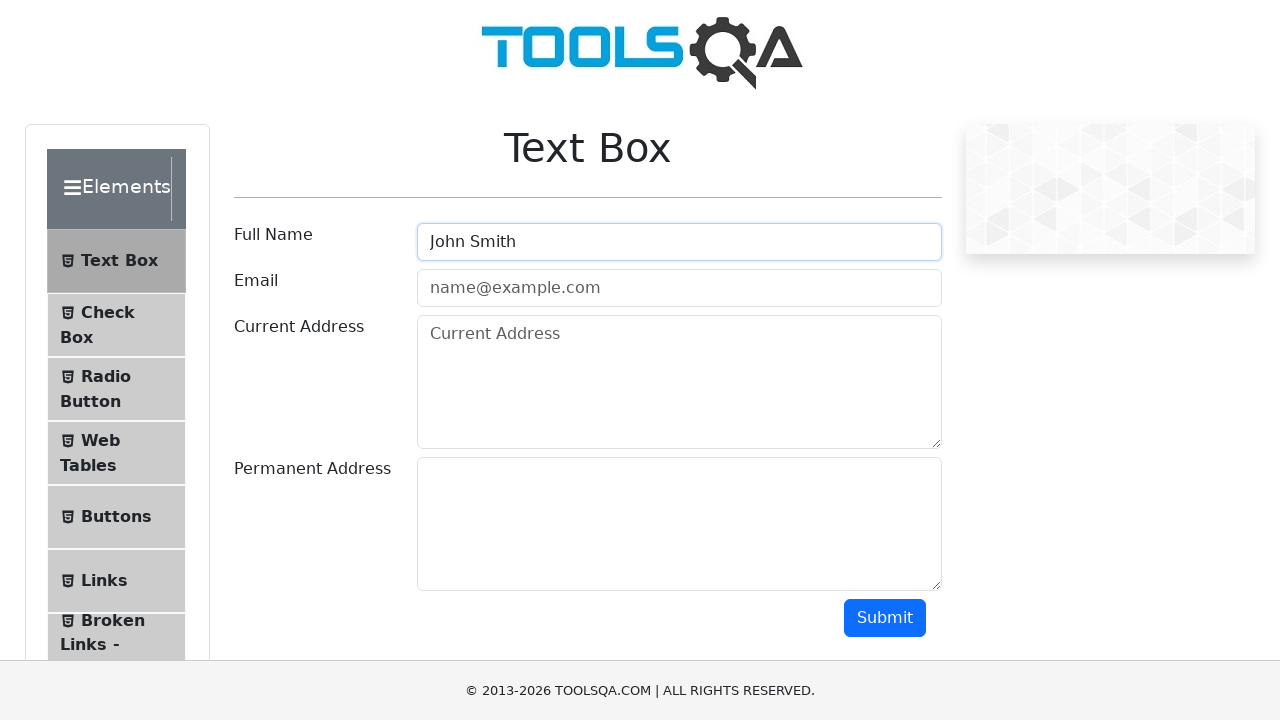

Filled email field with 'john.smith@example.com' on #userEmail
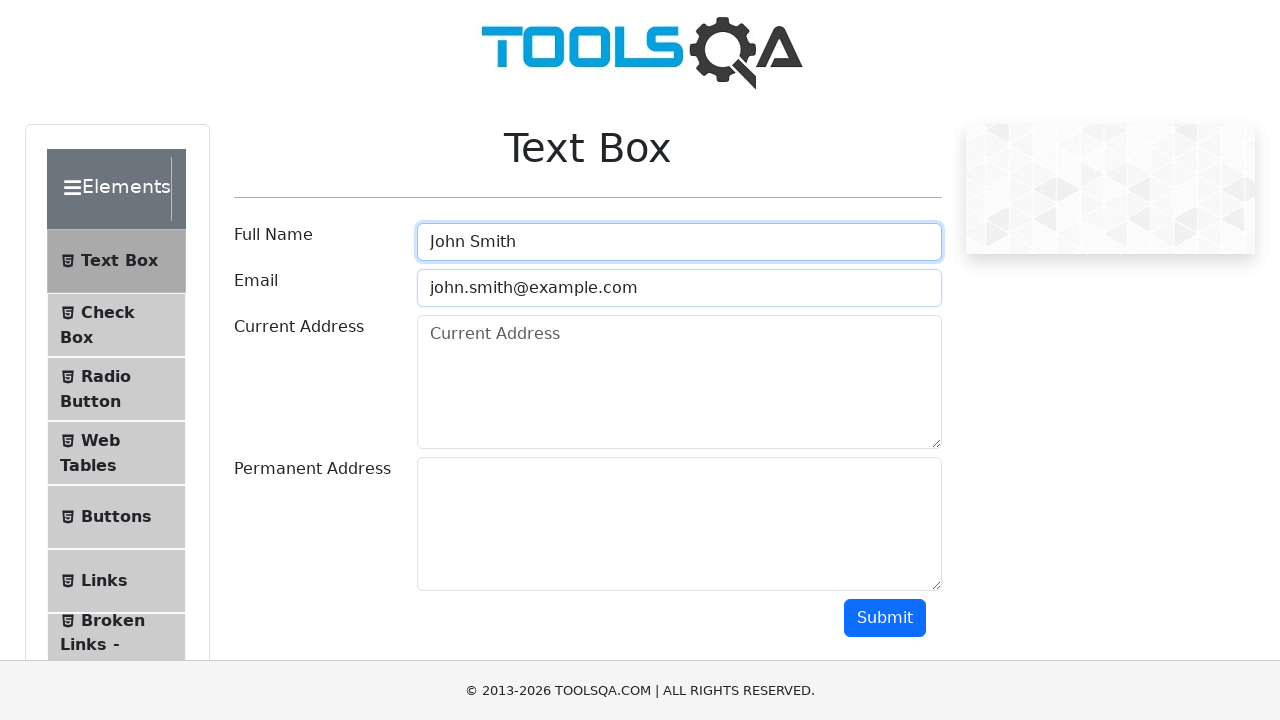

Filled current address field with multi-line address on #currentAddress
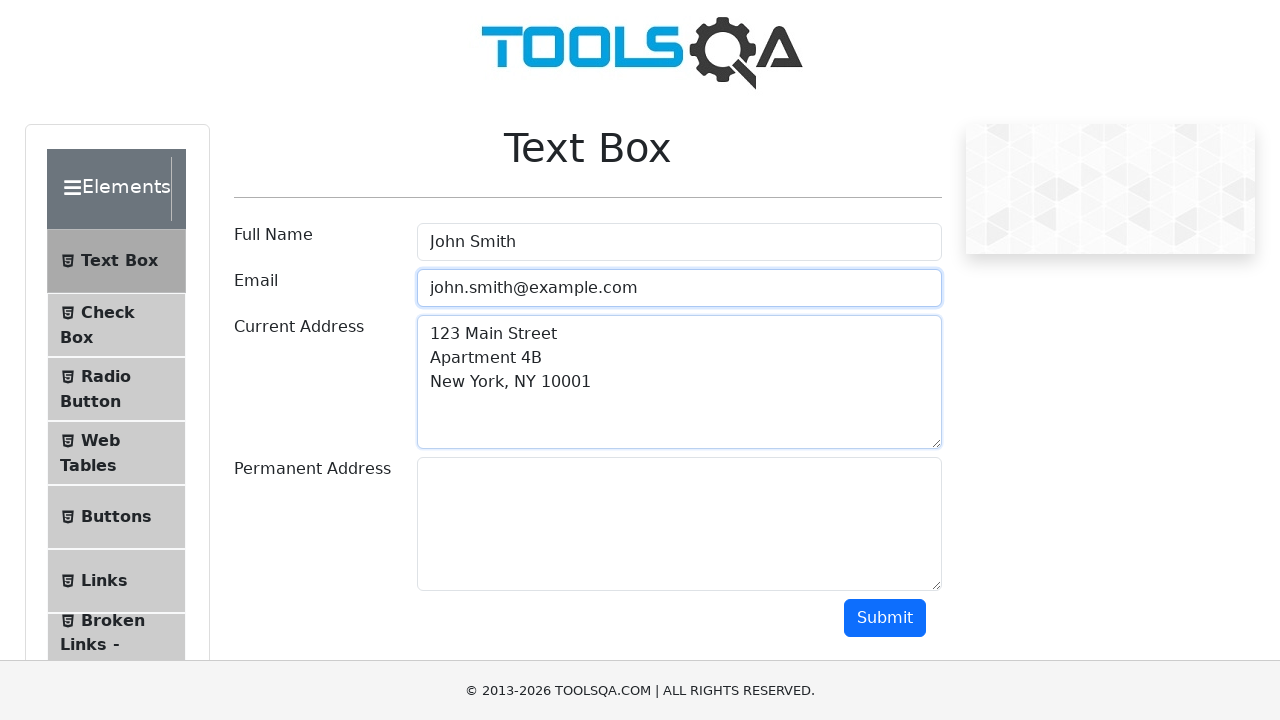

Filled permanent address field with multi-line address on #permanentAddress
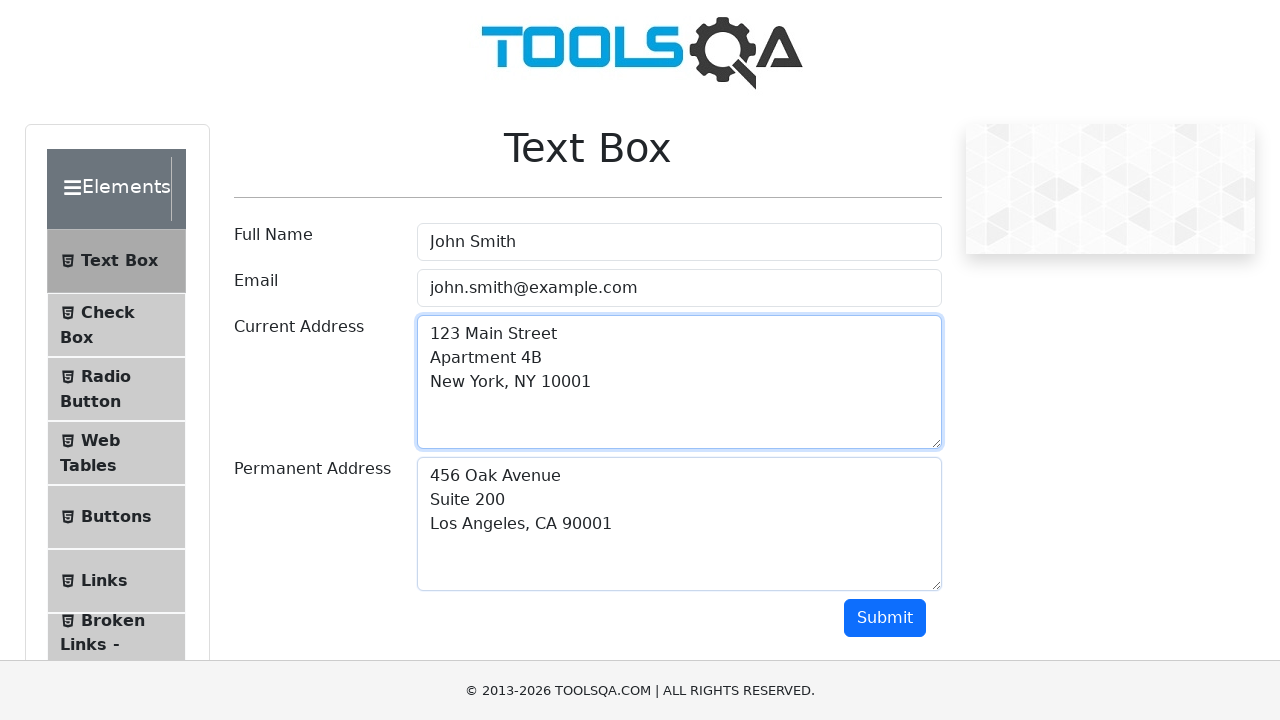

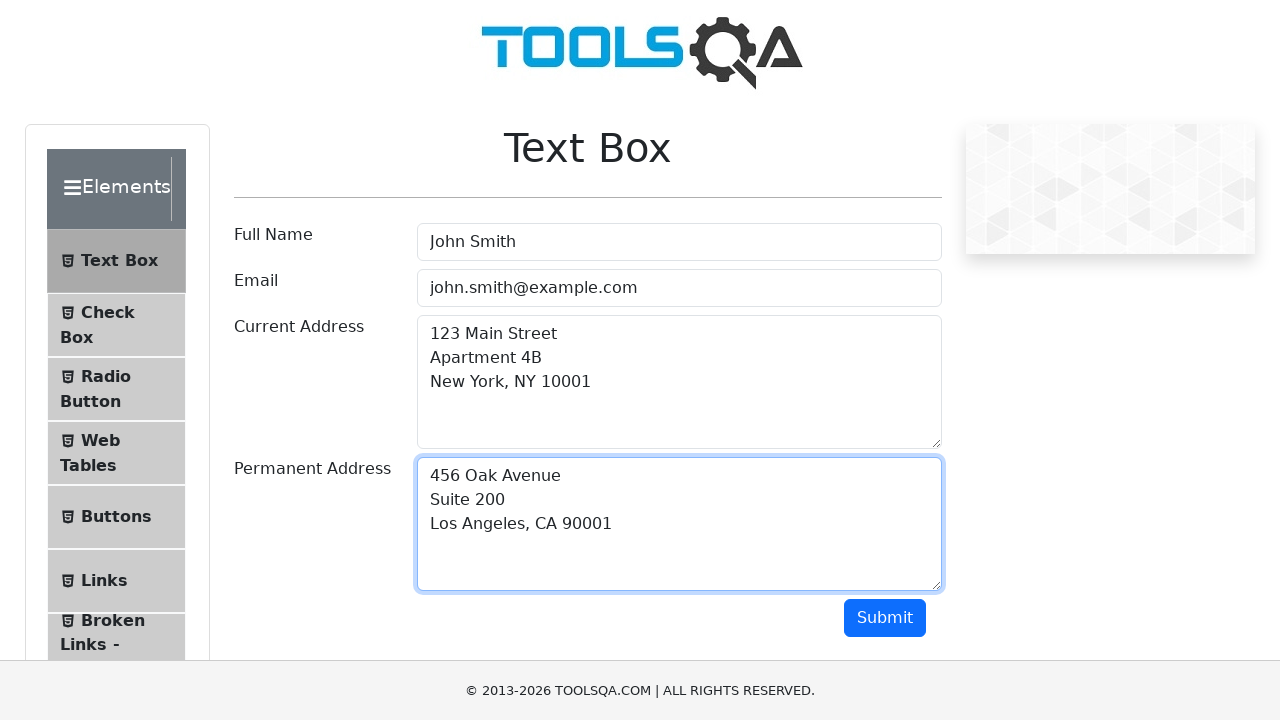